Tests the file download functionality by filling a text field with text using keyboard input, creating a PDF, initiating download, and handling the resulting alert dialog.

Starting URL: https://demo.automationtesting.in/FileDownload.html

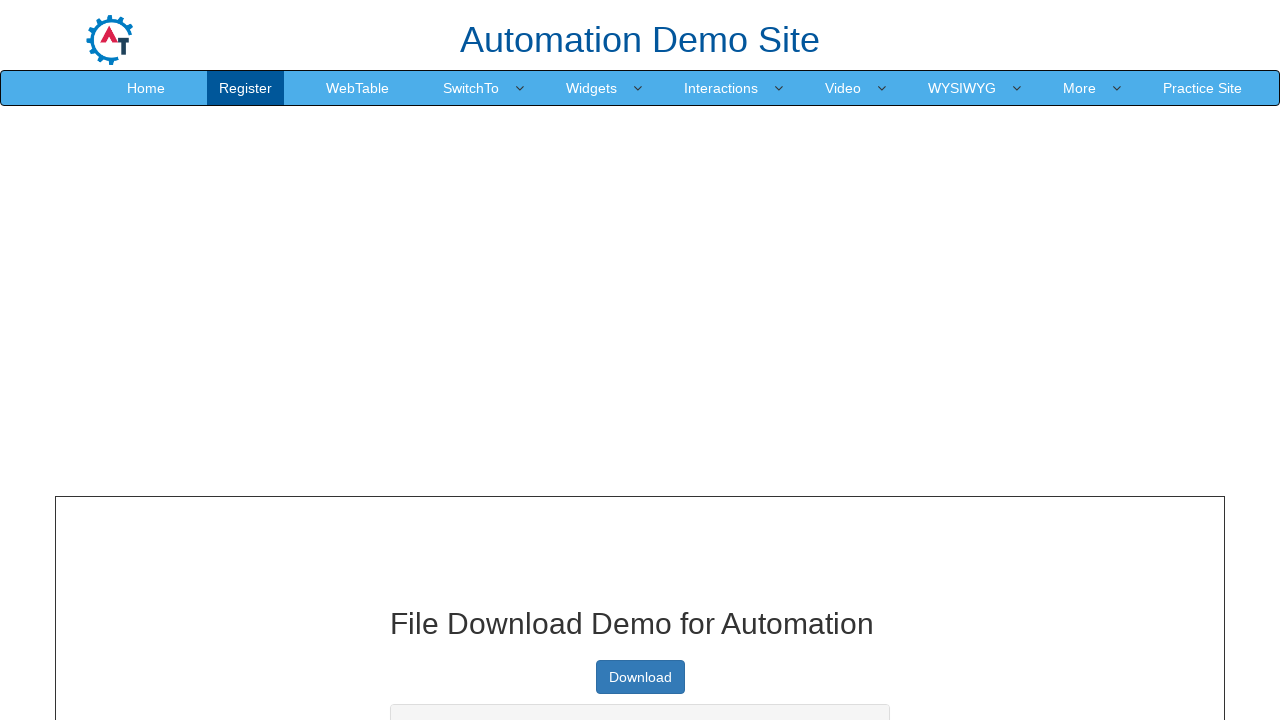

Filled PDF text box with 'Era2020' on #pdfbox
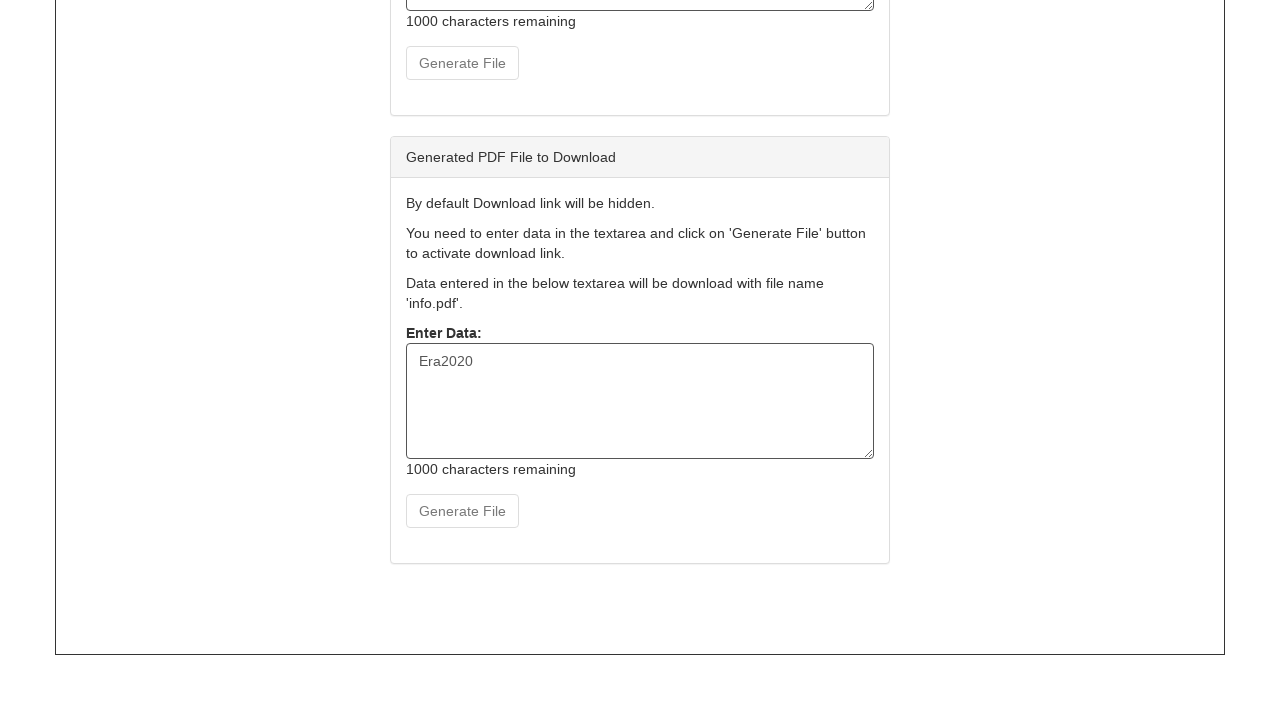

Pressed Shift+W in PDF text box on #pdfbox
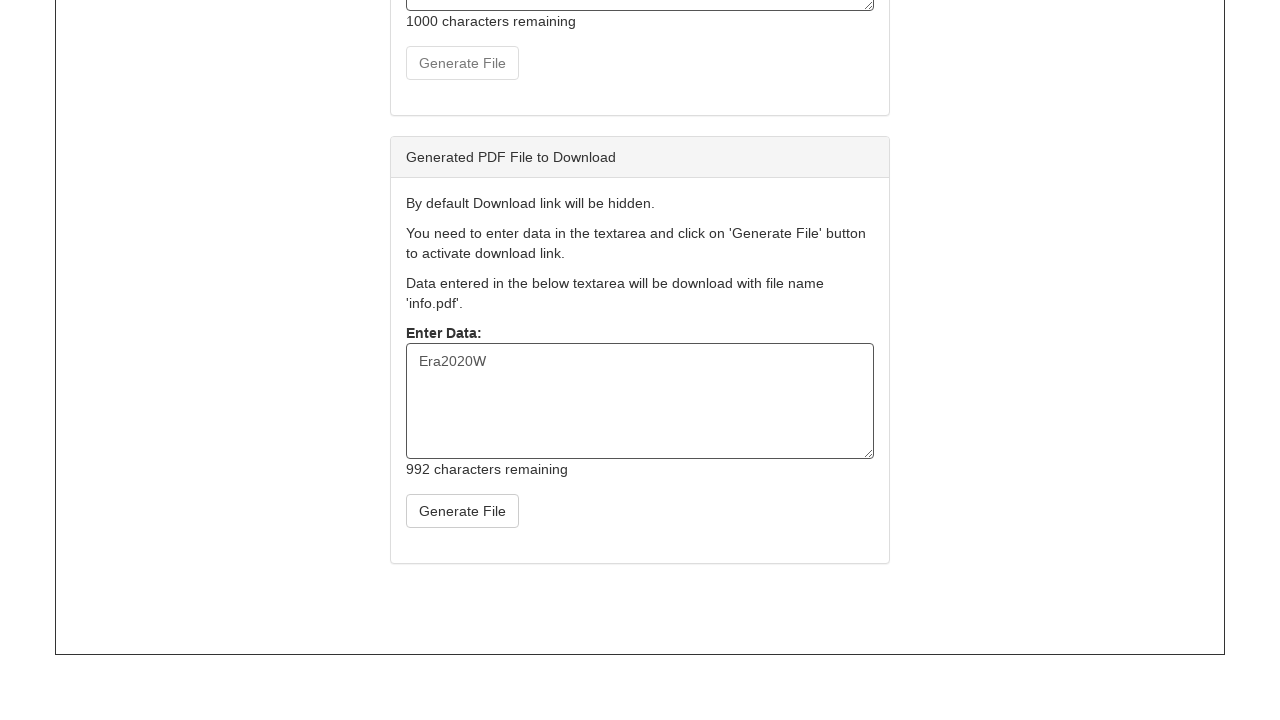

Pressed 'e' in PDF text box on #pdfbox
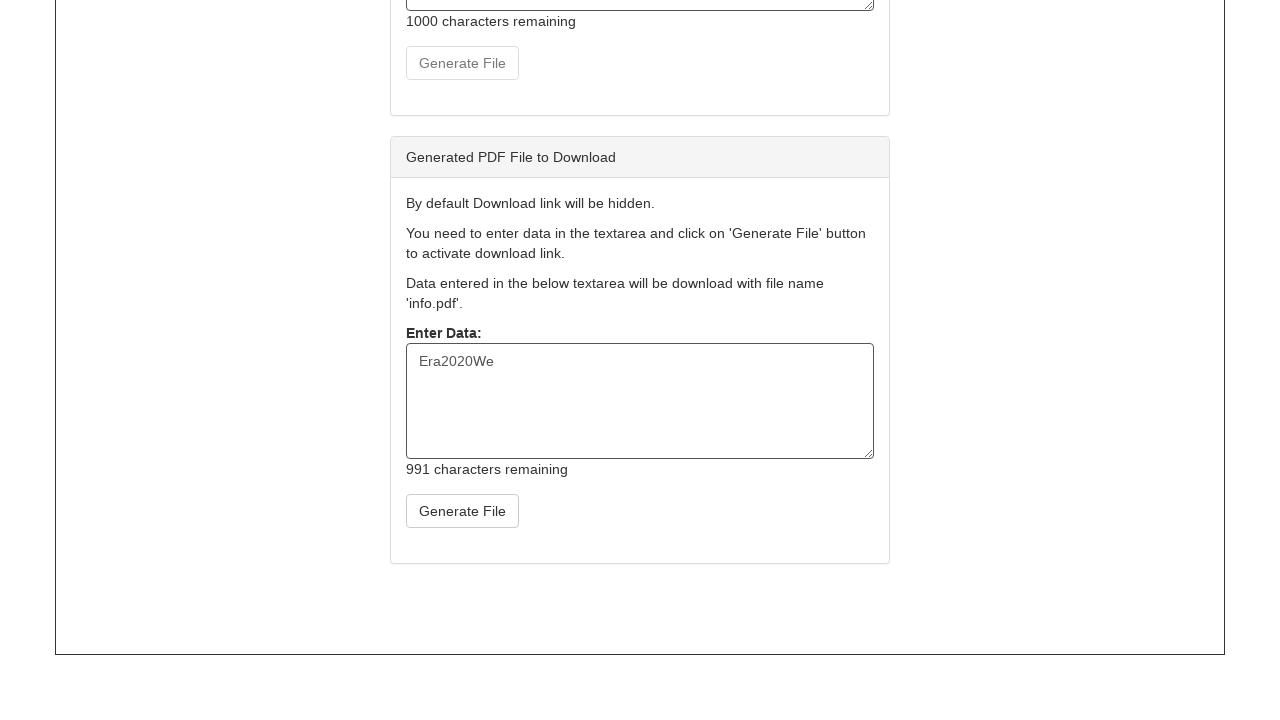

Pressed 'd' in PDF text box on #pdfbox
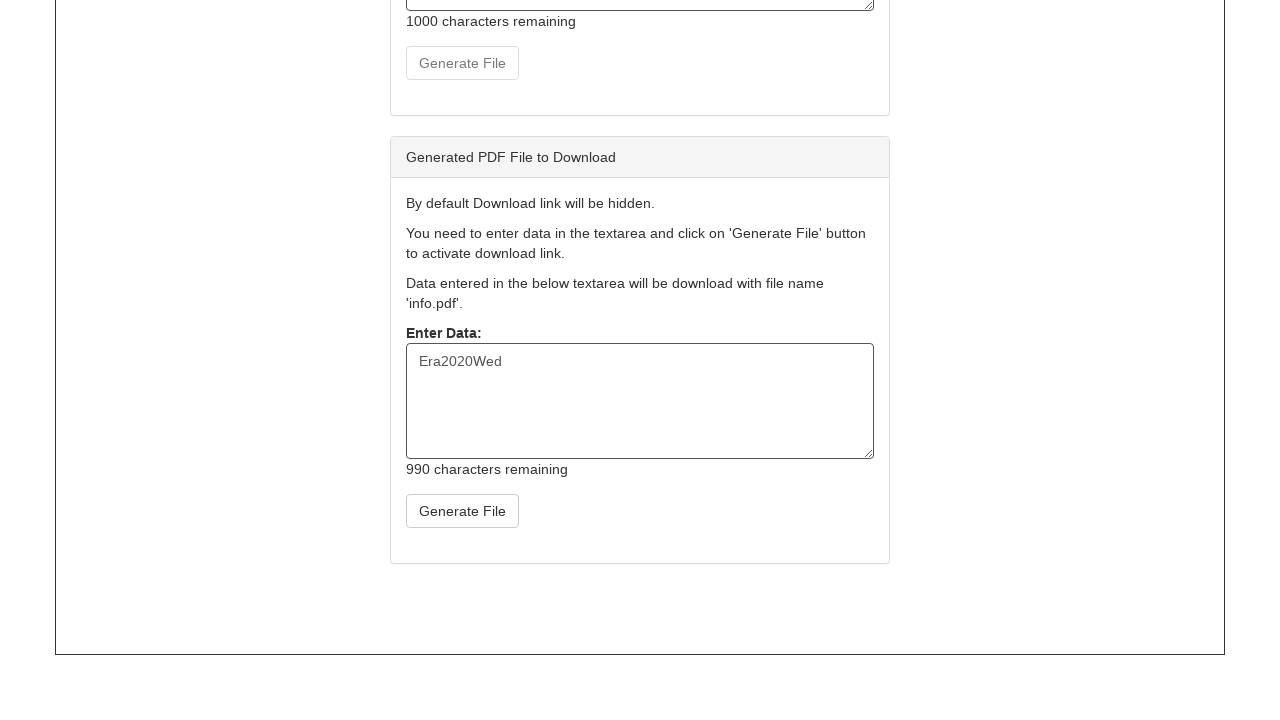

Pressed 's' in PDF text box on #pdfbox
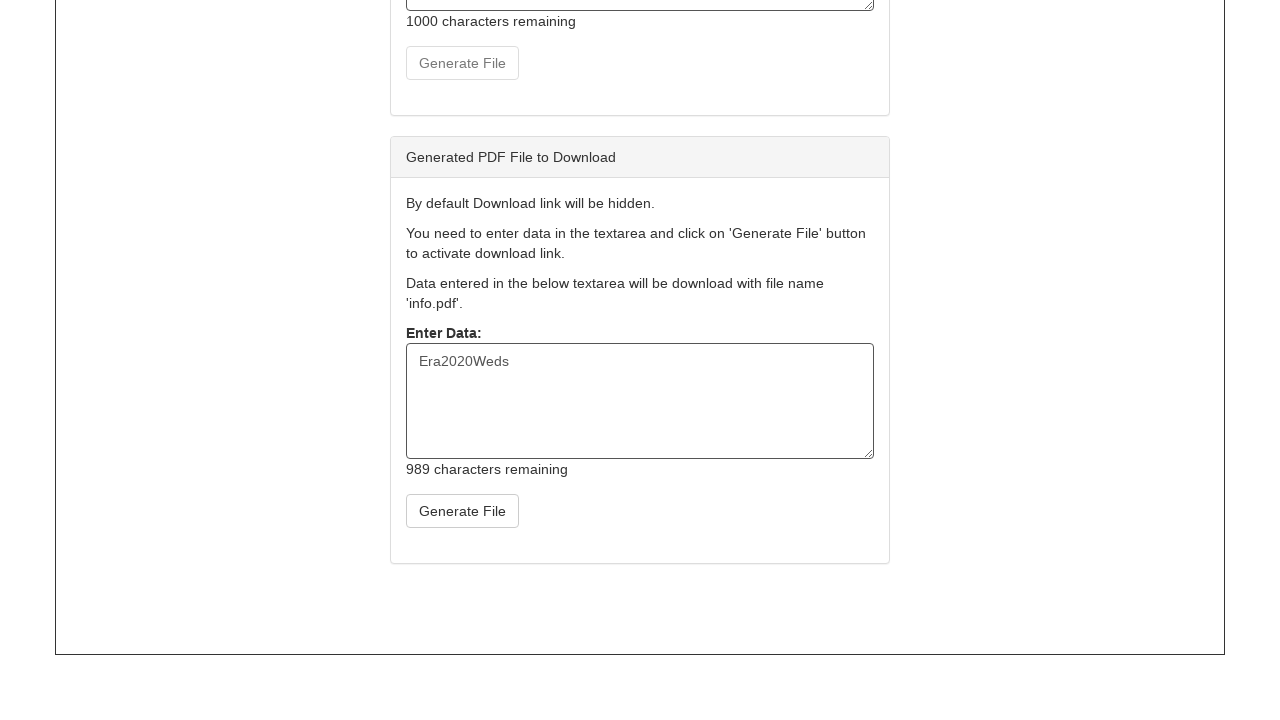

Pressed backslash in PDF text box on #pdfbox
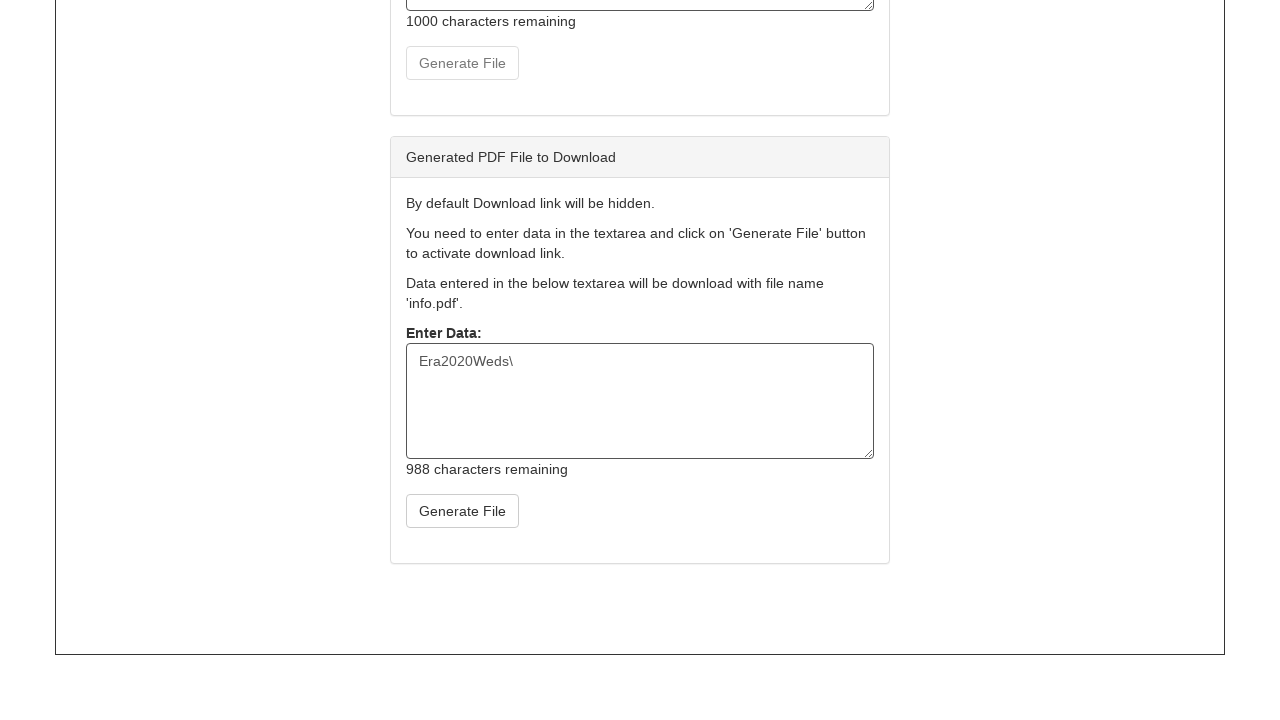

Clicked Create PDF button at (462, 511) on #createPdf
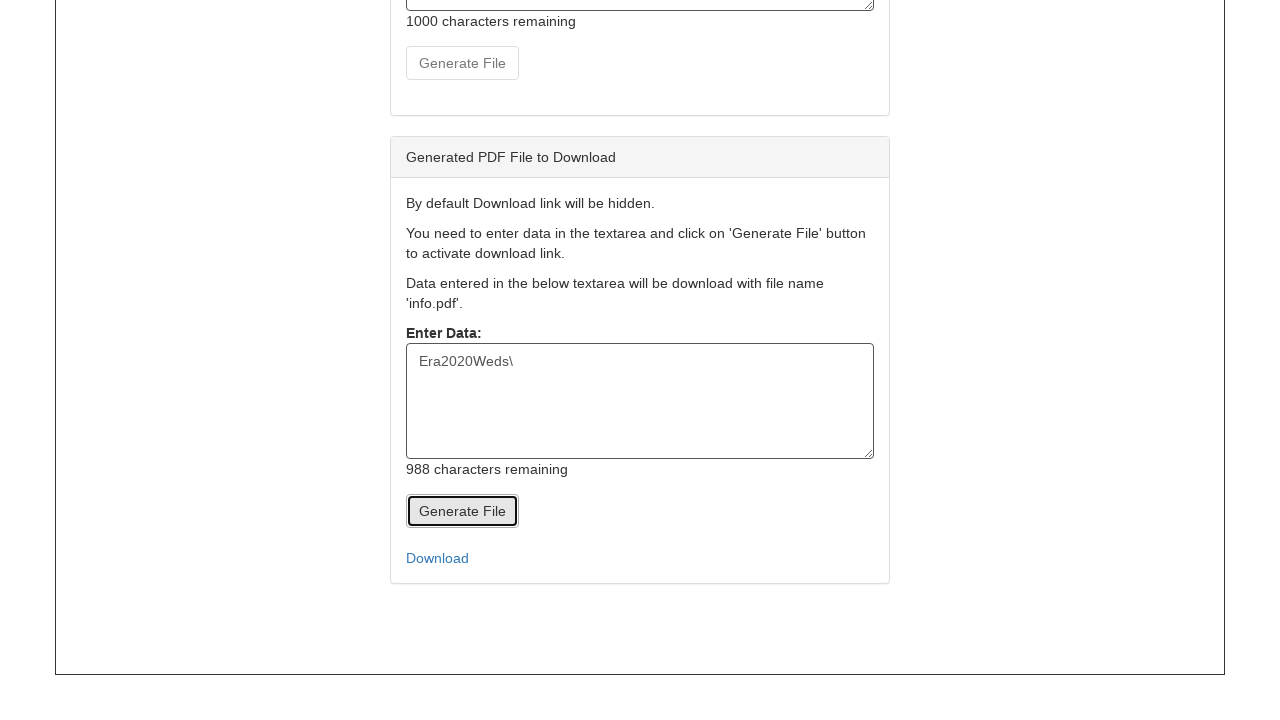

Waited 2000ms for PDF generation
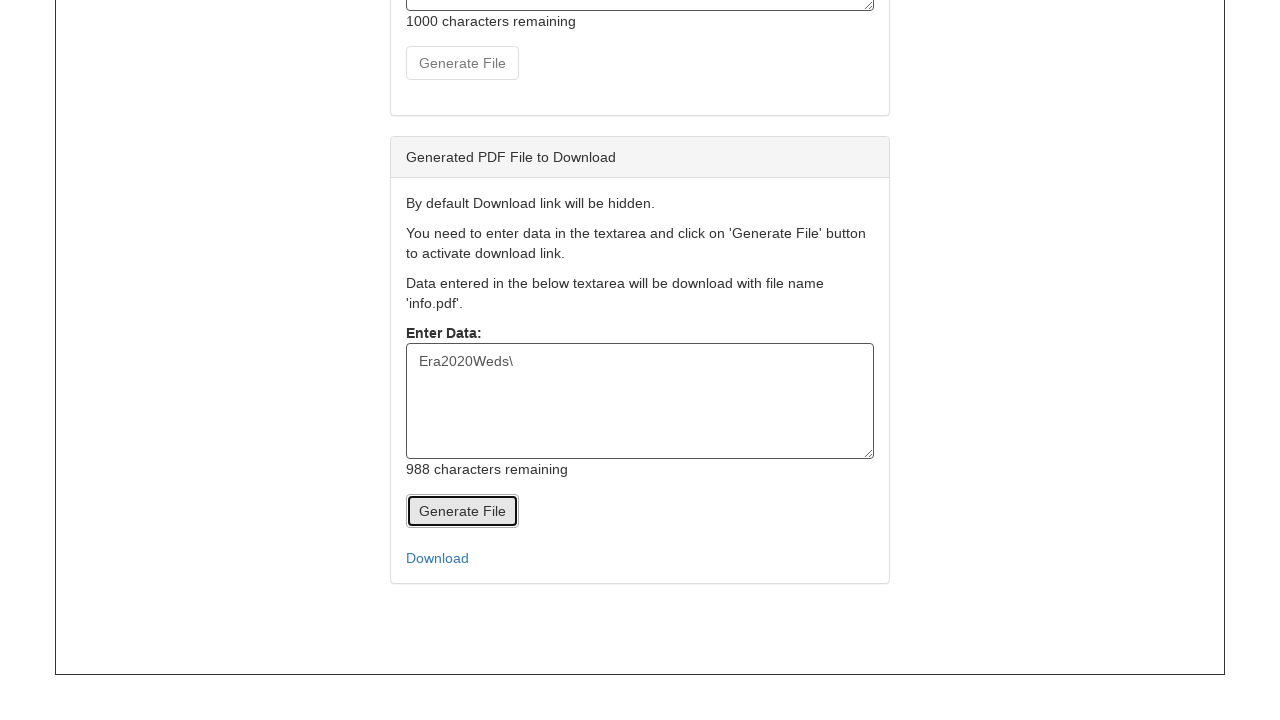

Clicked PDF download link at (640, 558) on #pdf-link-to-download
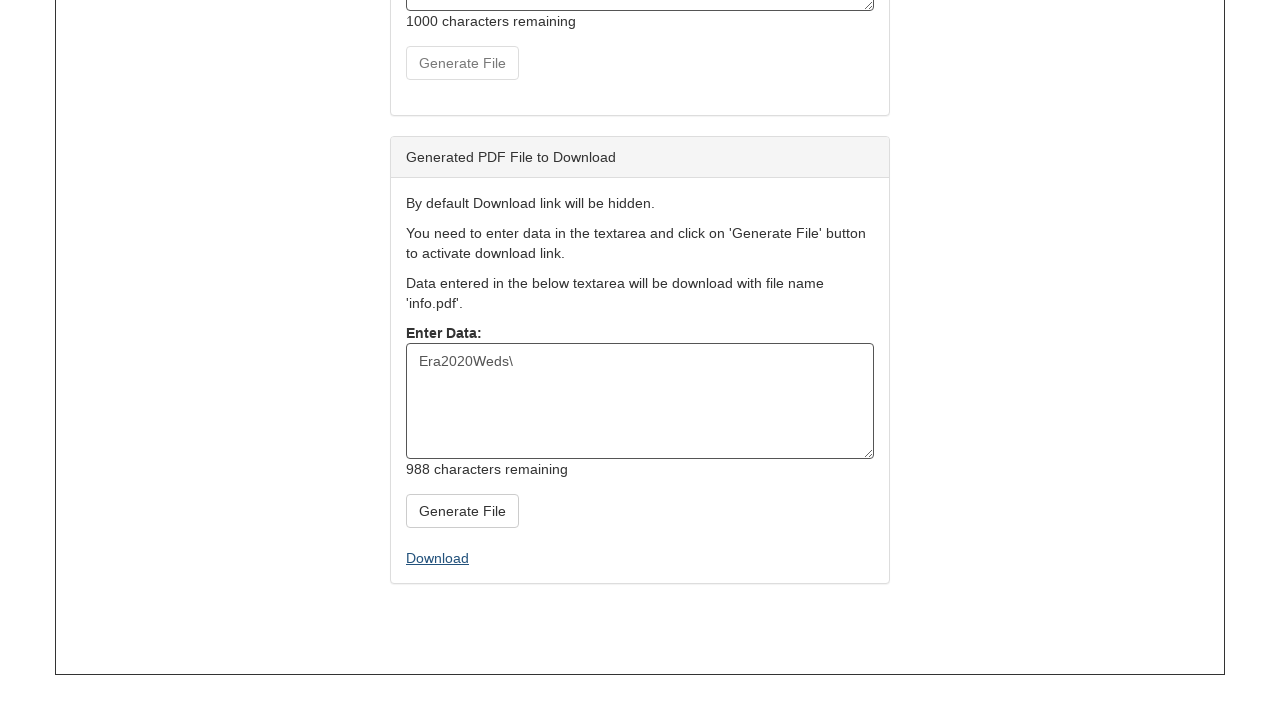

Set up dialog handler to dismiss alerts
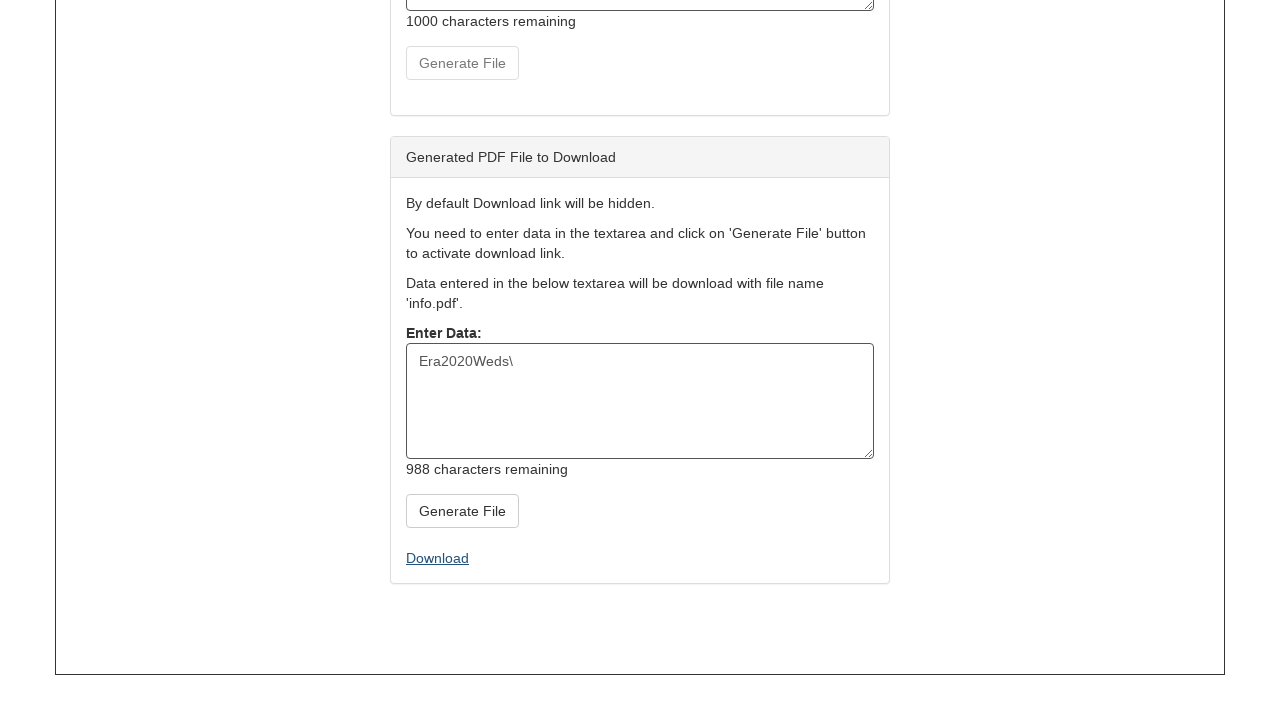

Waited 1000ms for alert handling
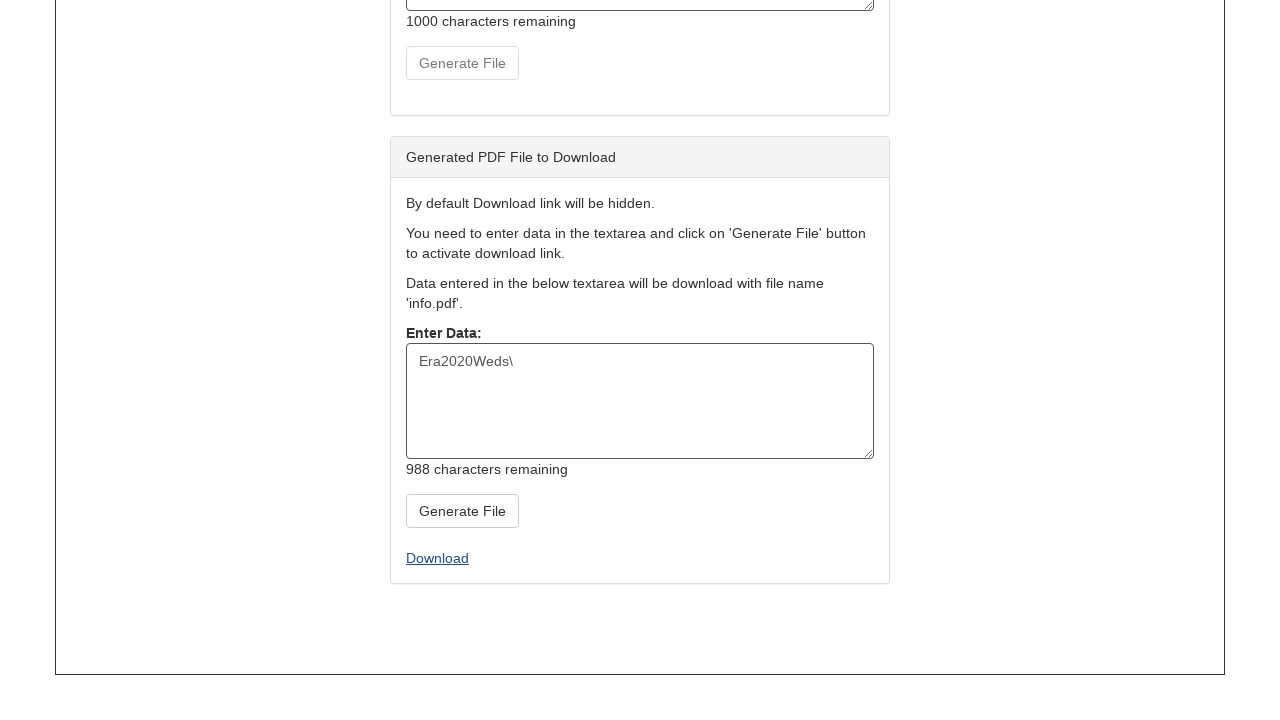

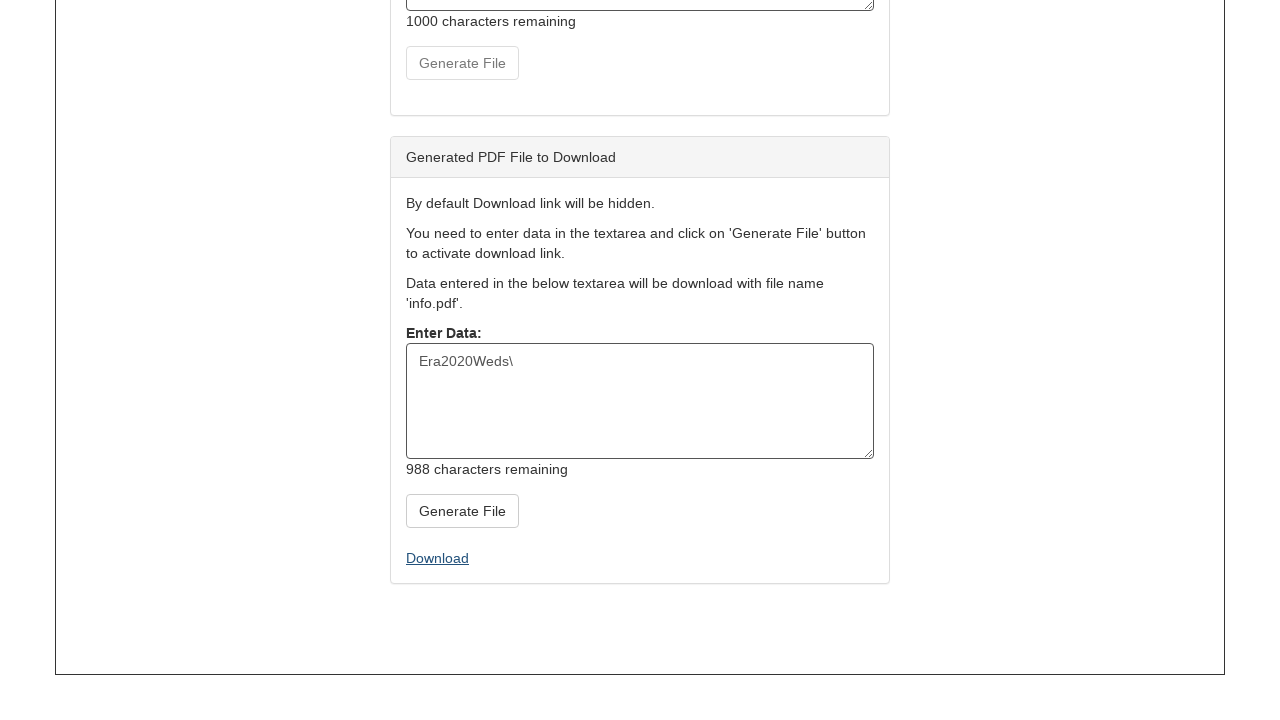